Tests JavaScript confirmation alert handling by clicking a button to trigger a confirmation dialog, accepting the alert, and verifying the result text displayed on the page.

Starting URL: http://the-internet.herokuapp.com/javascript_alerts

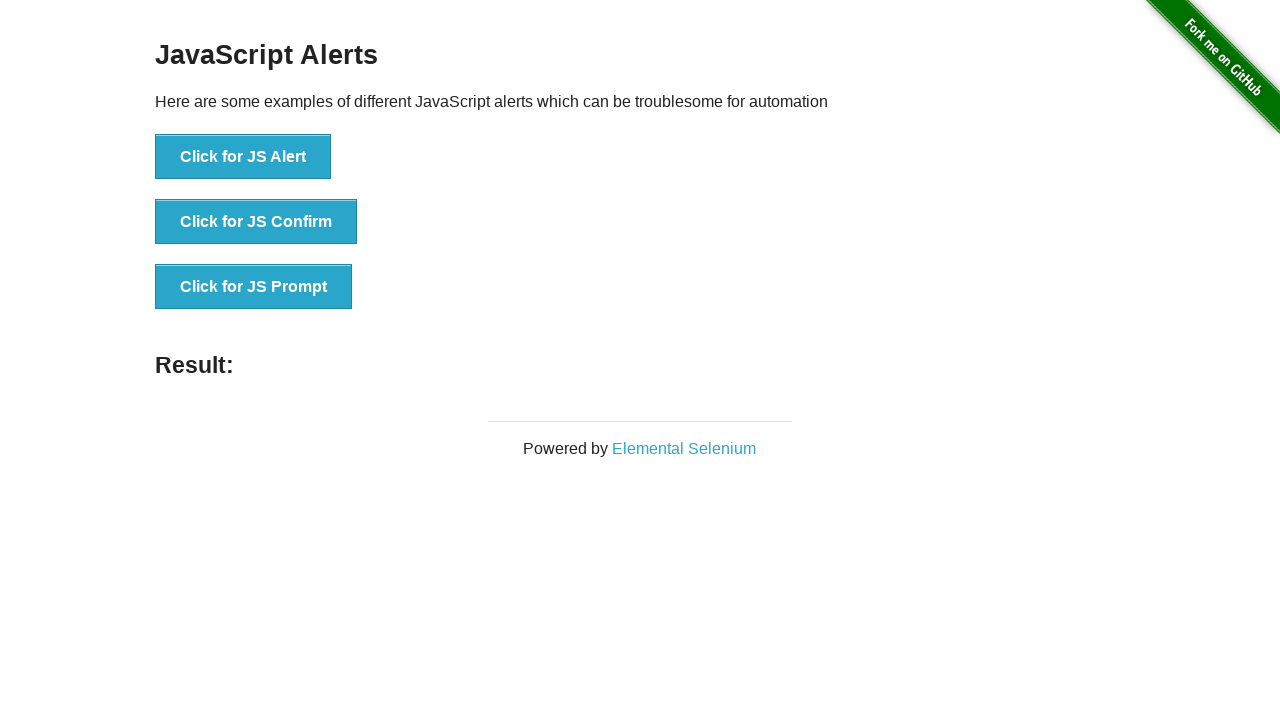

Set up dialog handler to accept confirmation alerts
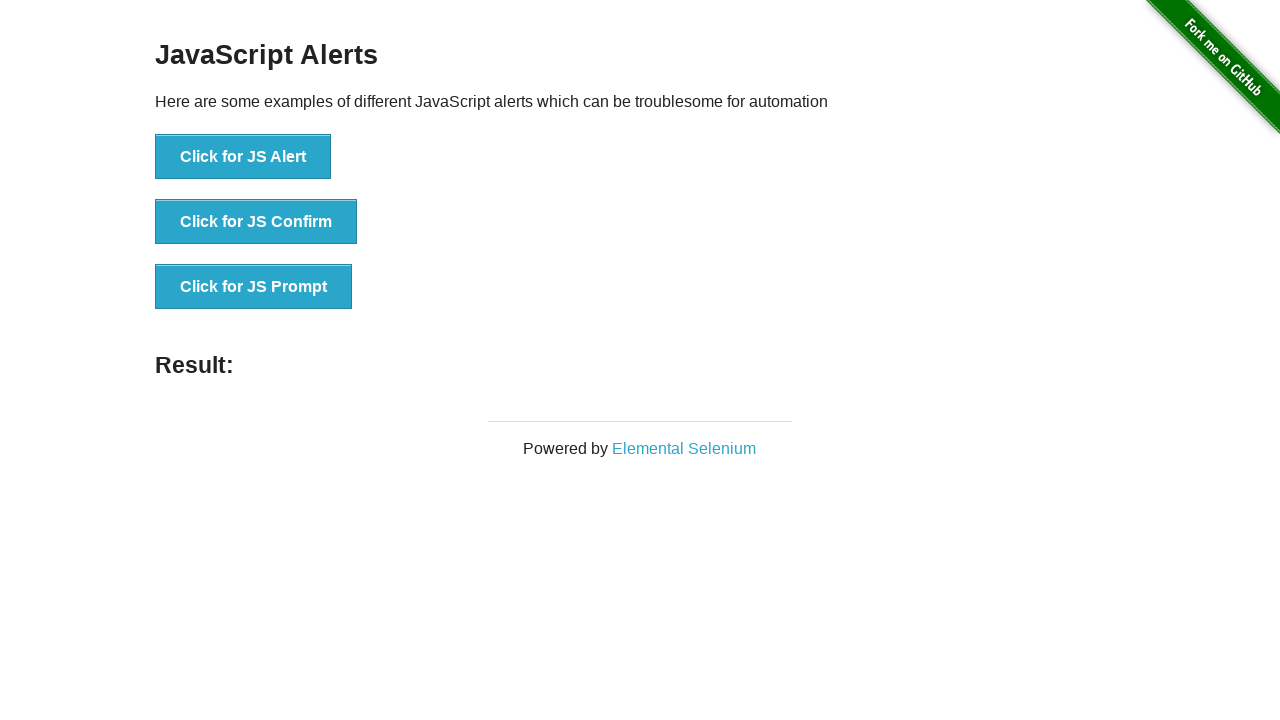

Clicked the second button to trigger JavaScript confirmation alert at (256, 222) on button >> nth=1
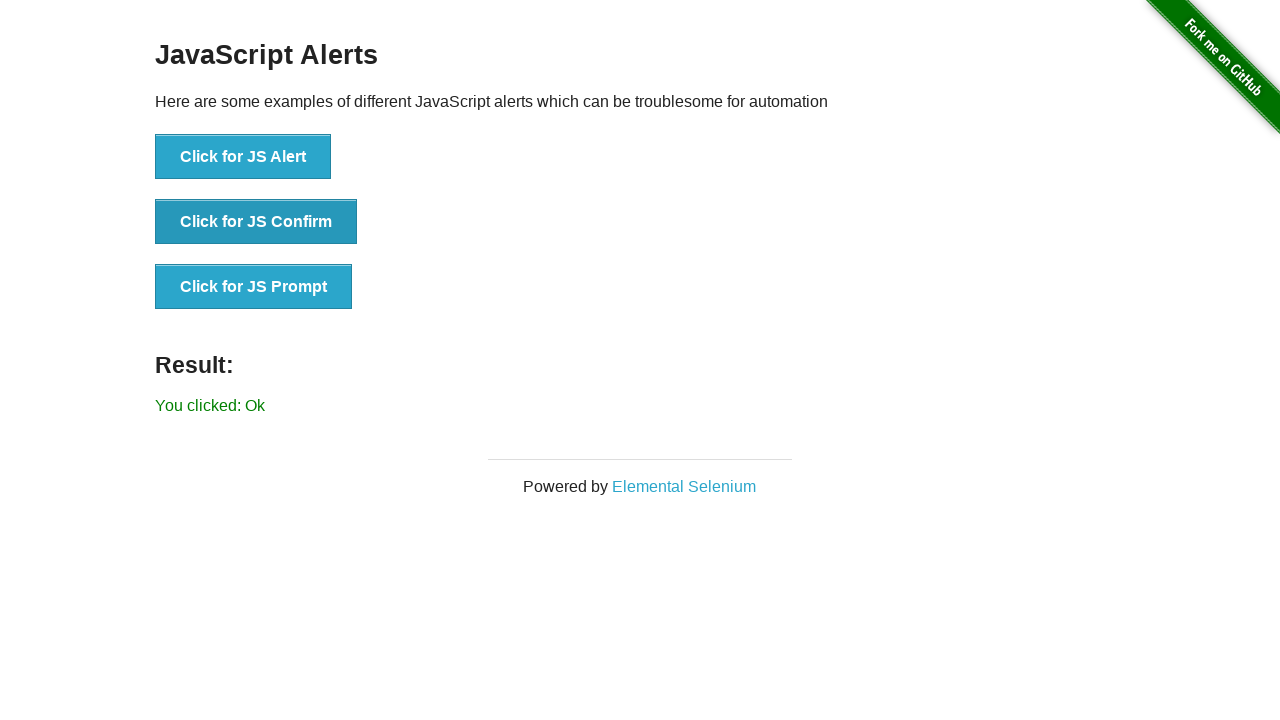

Result text element loaded after accepting confirmation alert
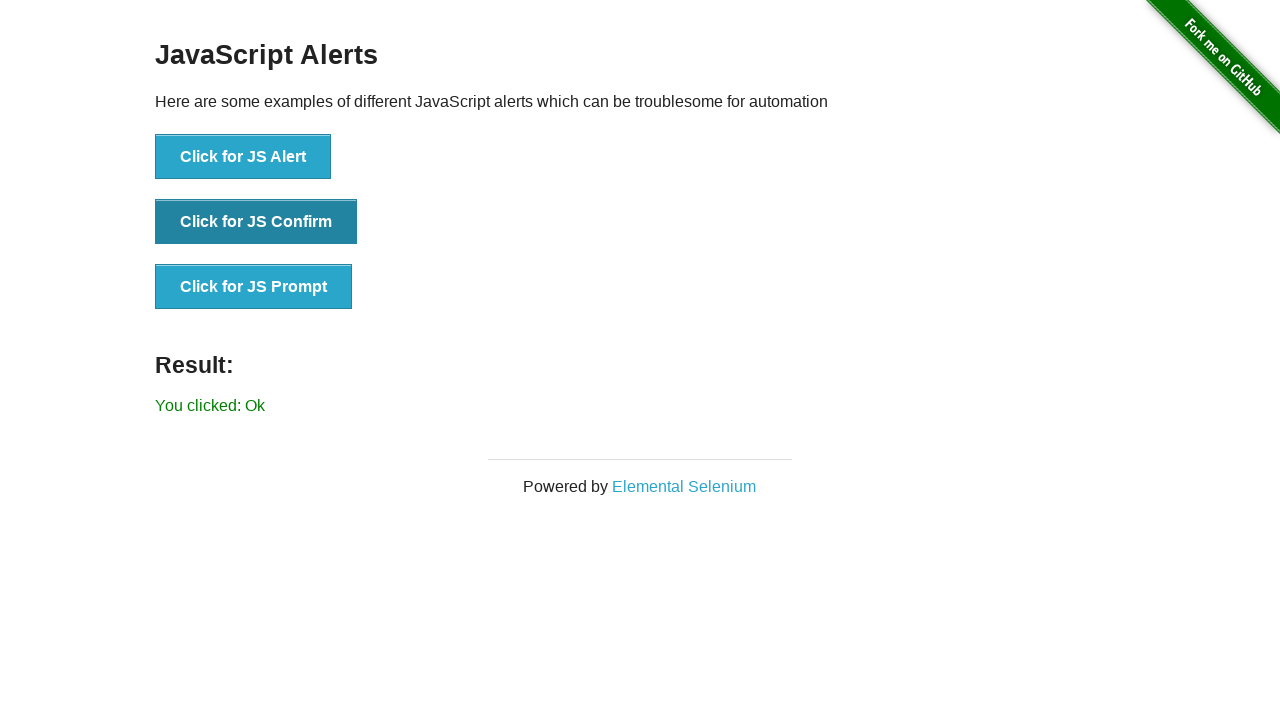

Retrieved result text from the page
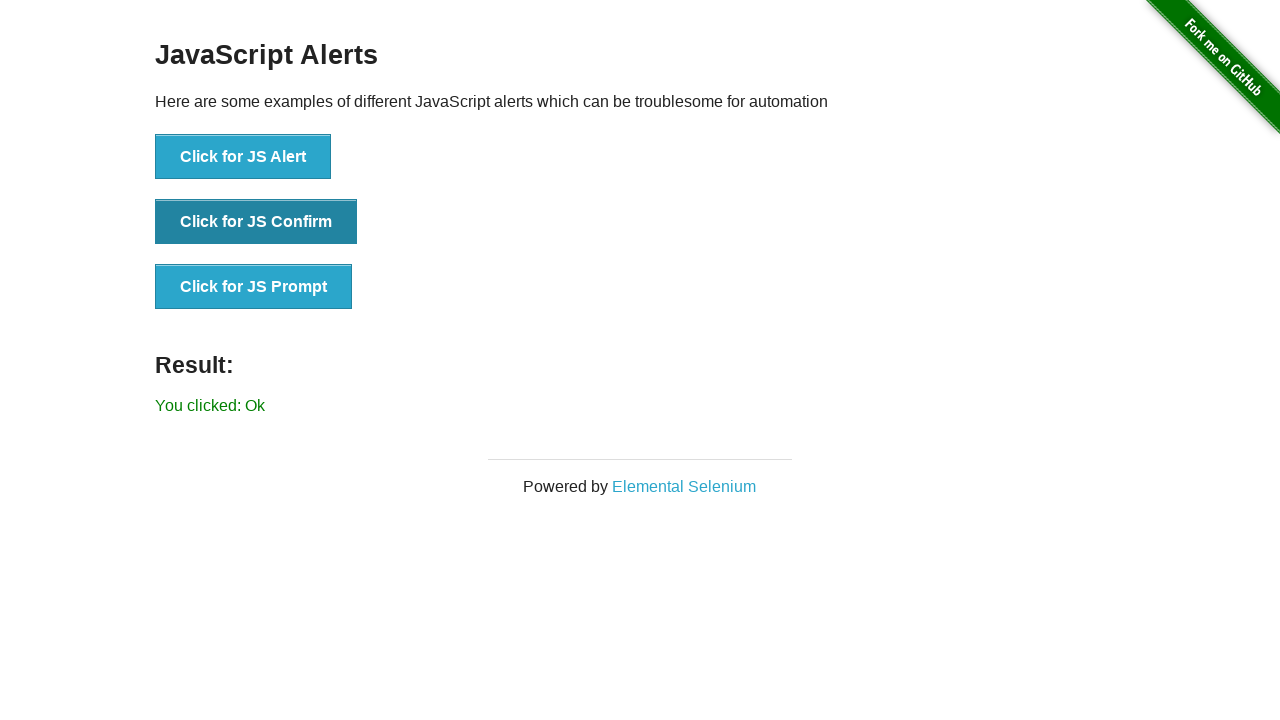

Verified result text is 'You clicked: Ok'
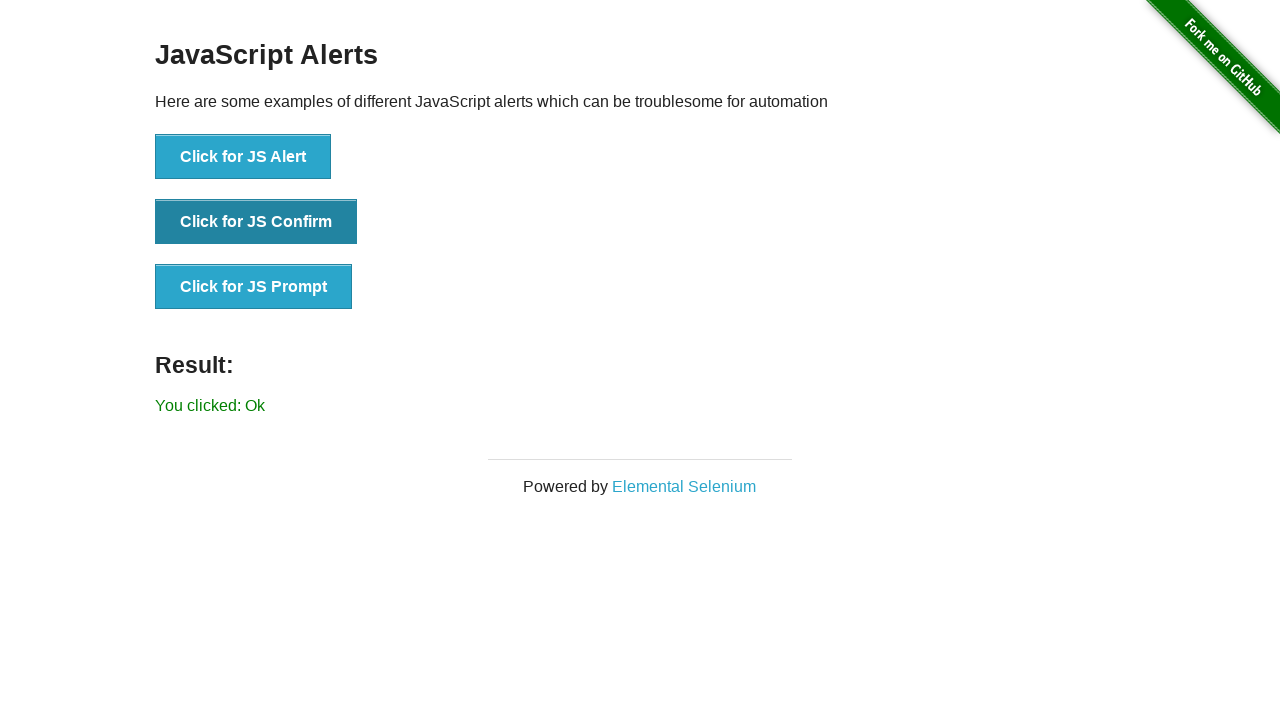

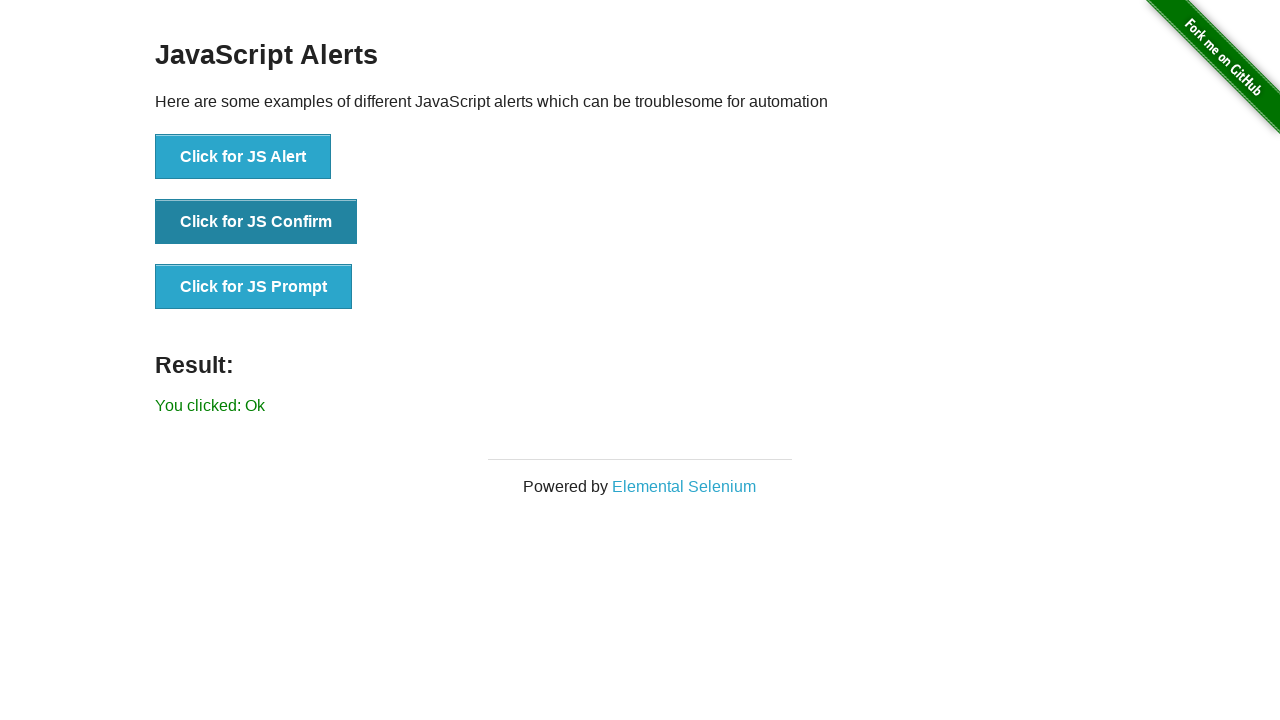